Tests the browser back button with routing filters (All, Active, Completed)

Starting URL: https://demo.playwright.dev/todomvc

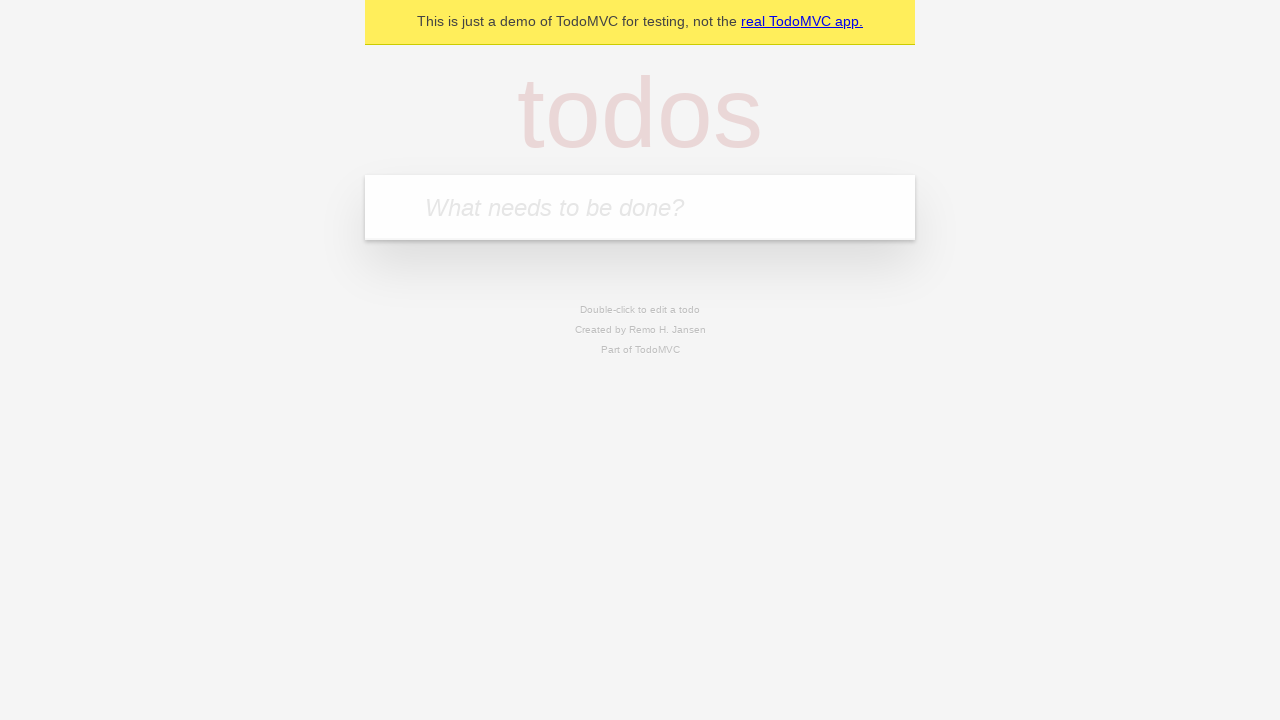

Filled todo input with 'buy some cheese' on internal:attr=[placeholder="What needs to be done?"i]
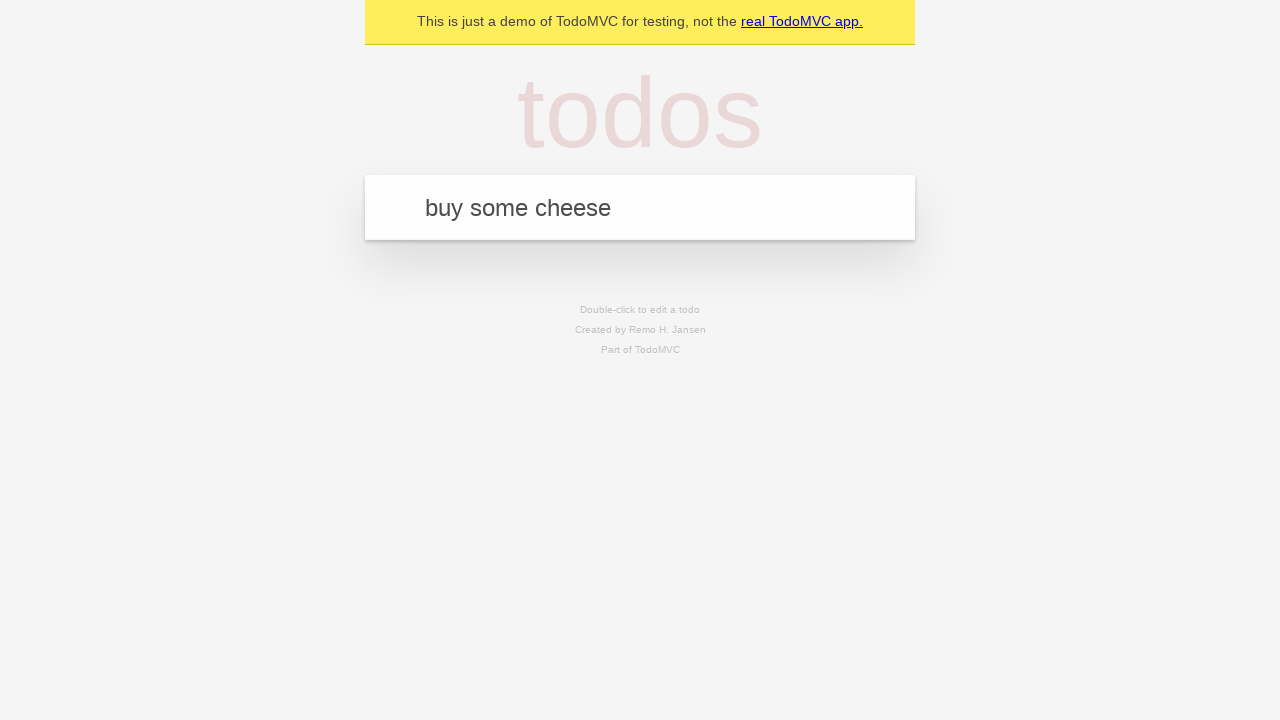

Pressed Enter to add todo 'buy some cheese' on internal:attr=[placeholder="What needs to be done?"i]
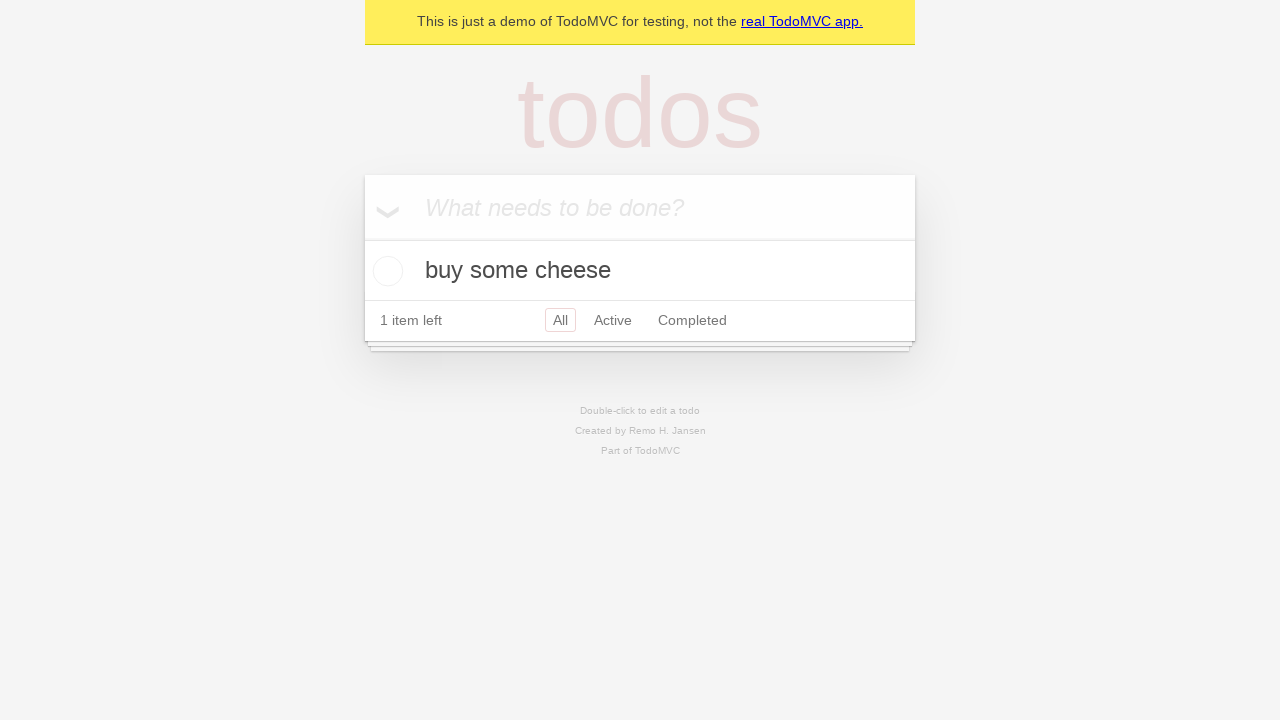

Filled todo input with 'feed the cat' on internal:attr=[placeholder="What needs to be done?"i]
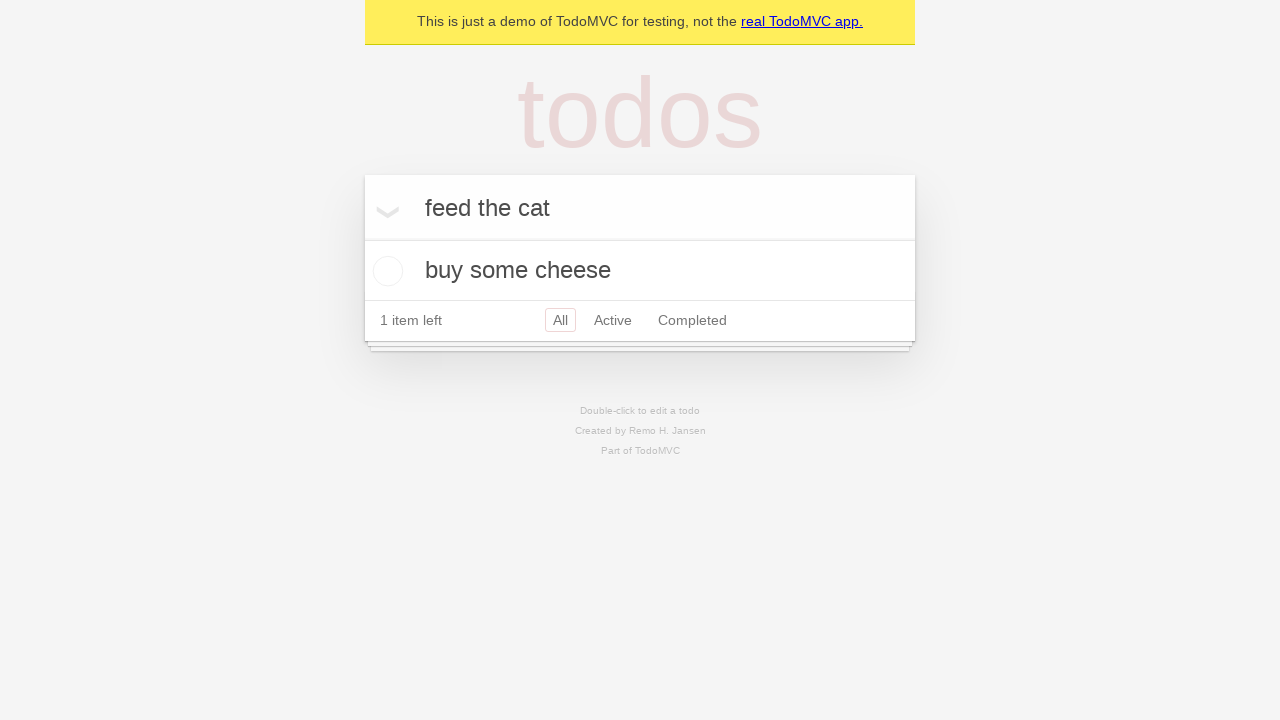

Pressed Enter to add todo 'feed the cat' on internal:attr=[placeholder="What needs to be done?"i]
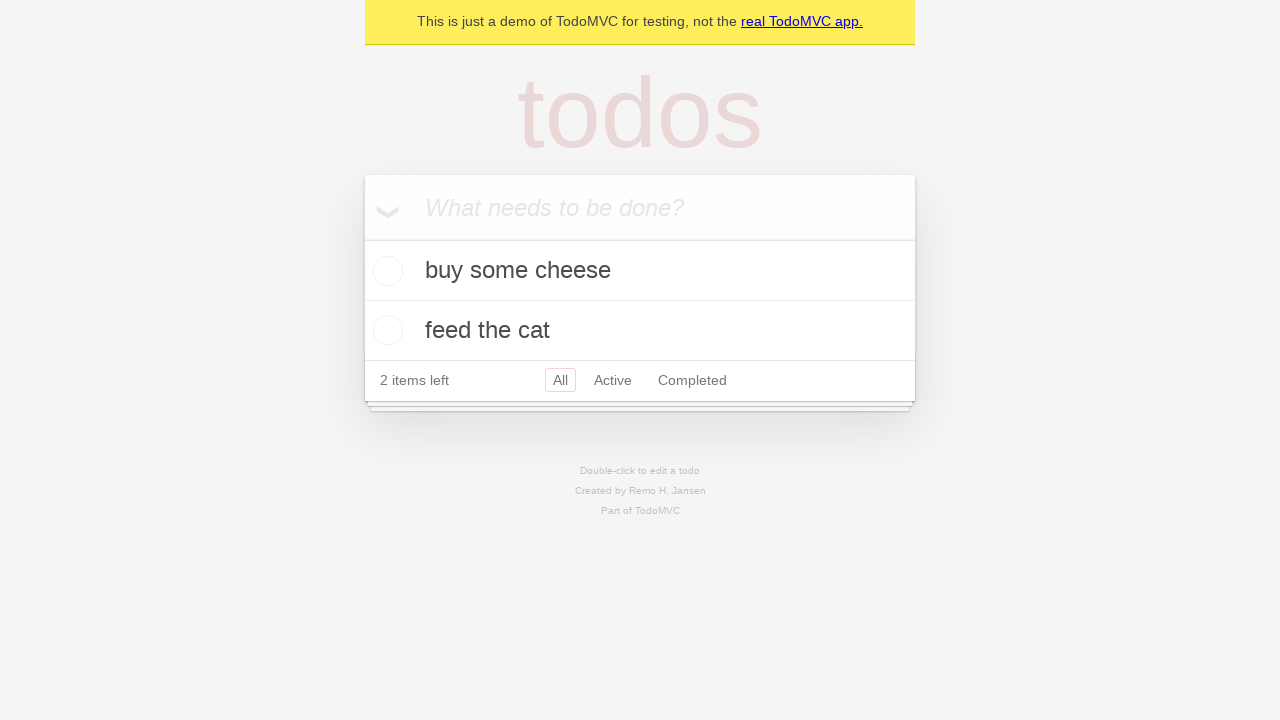

Filled todo input with 'book a doctors appointment' on internal:attr=[placeholder="What needs to be done?"i]
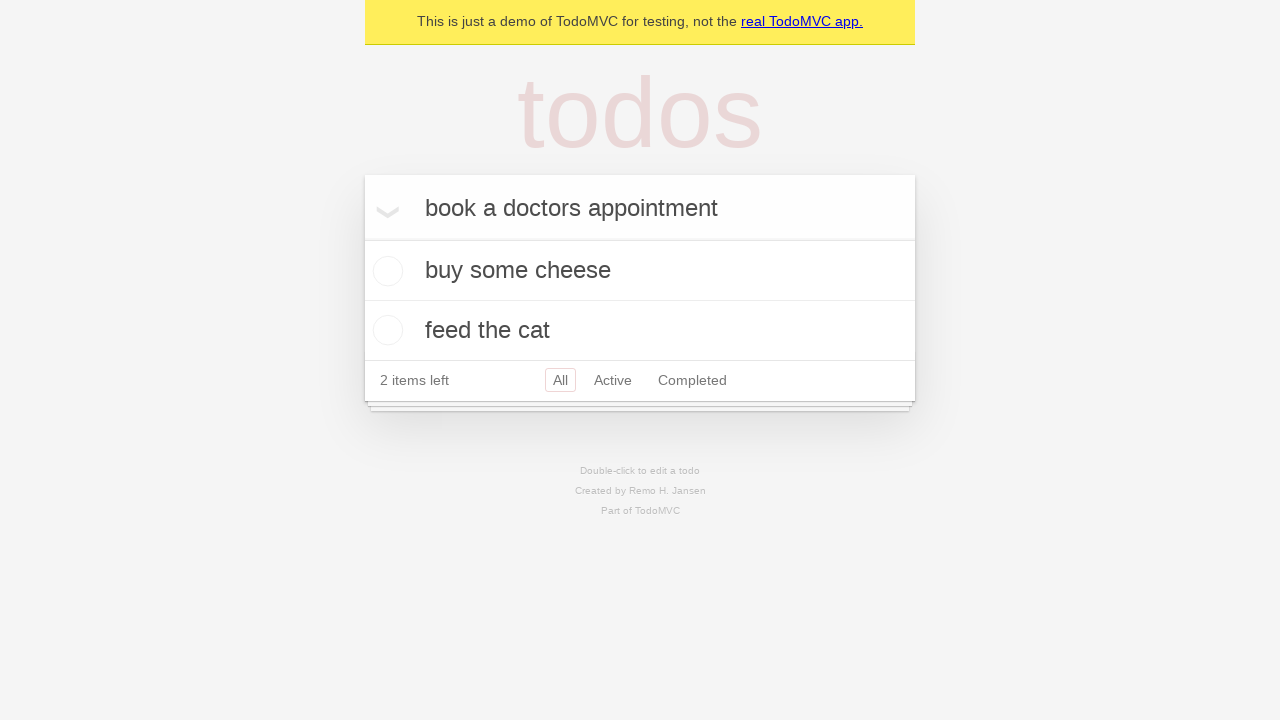

Pressed Enter to add todo 'book a doctors appointment' on internal:attr=[placeholder="What needs to be done?"i]
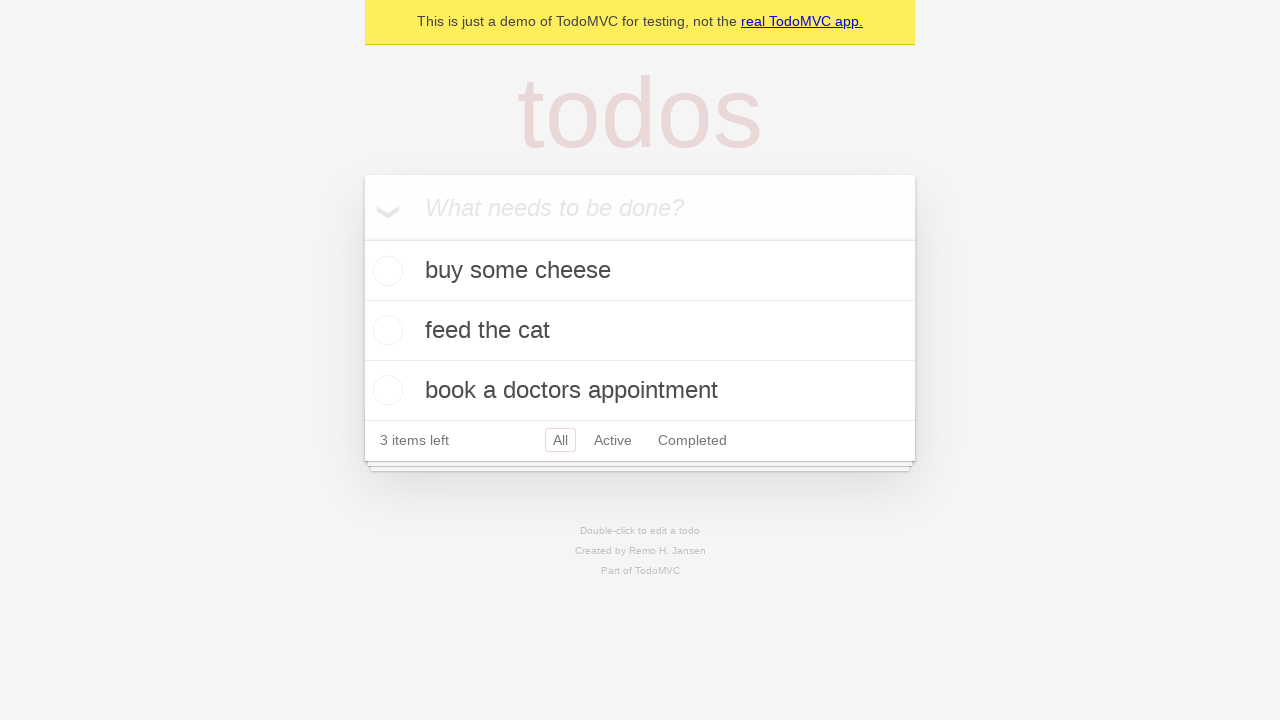

Checked the second todo item (feed the cat) at (385, 330) on internal:testid=[data-testid="todo-item"s] >> nth=1 >> internal:role=checkbox
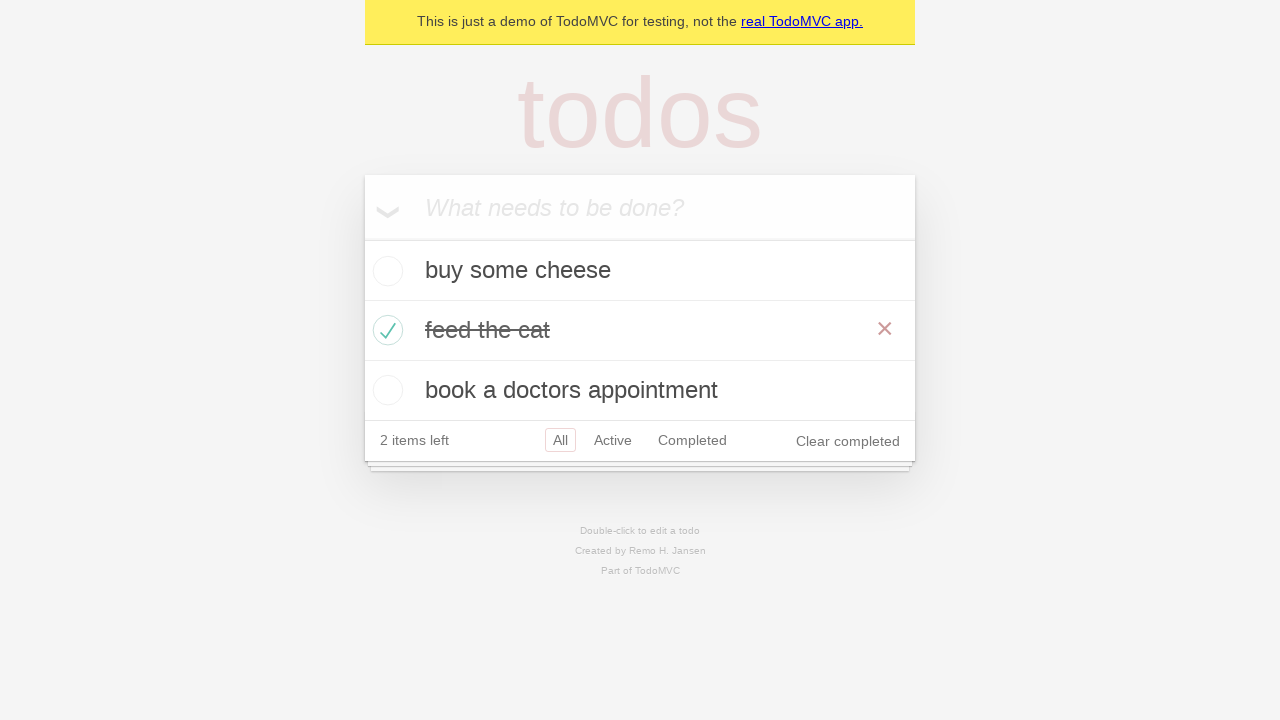

Clicked 'All' filter link at (560, 440) on internal:role=link[name="All"i]
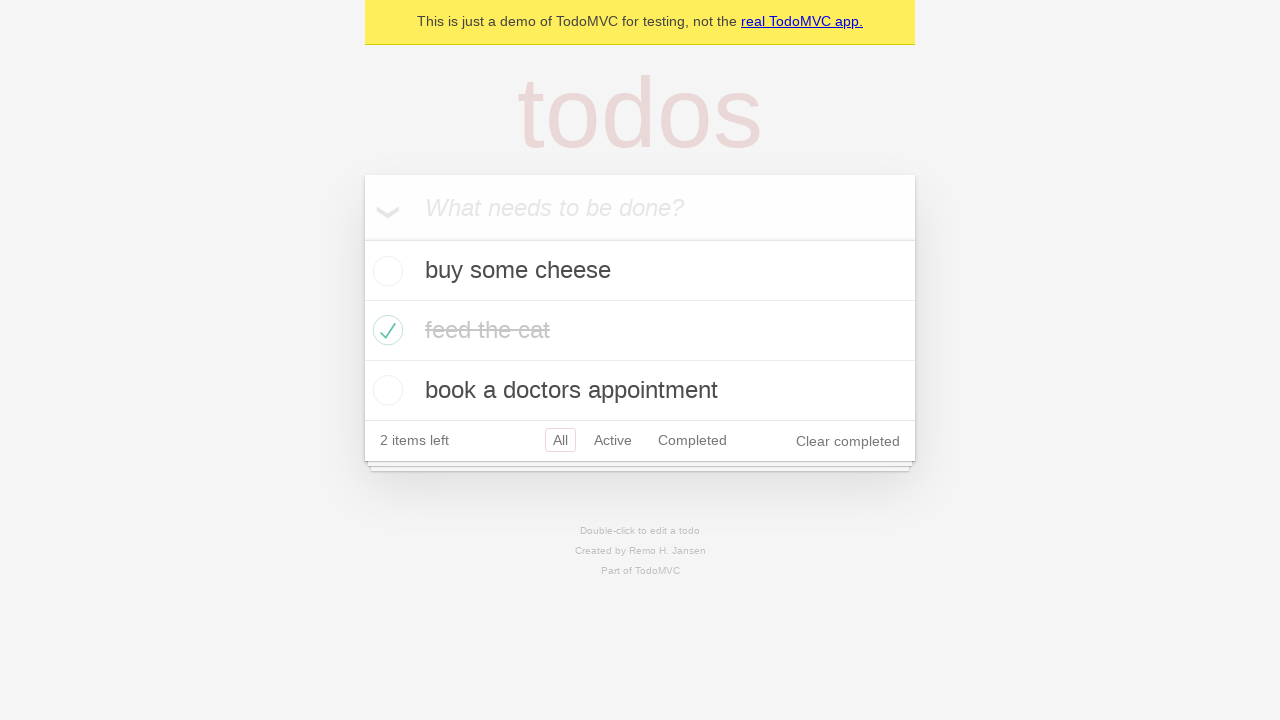

Clicked 'Active' filter link at (613, 440) on internal:role=link[name="Active"i]
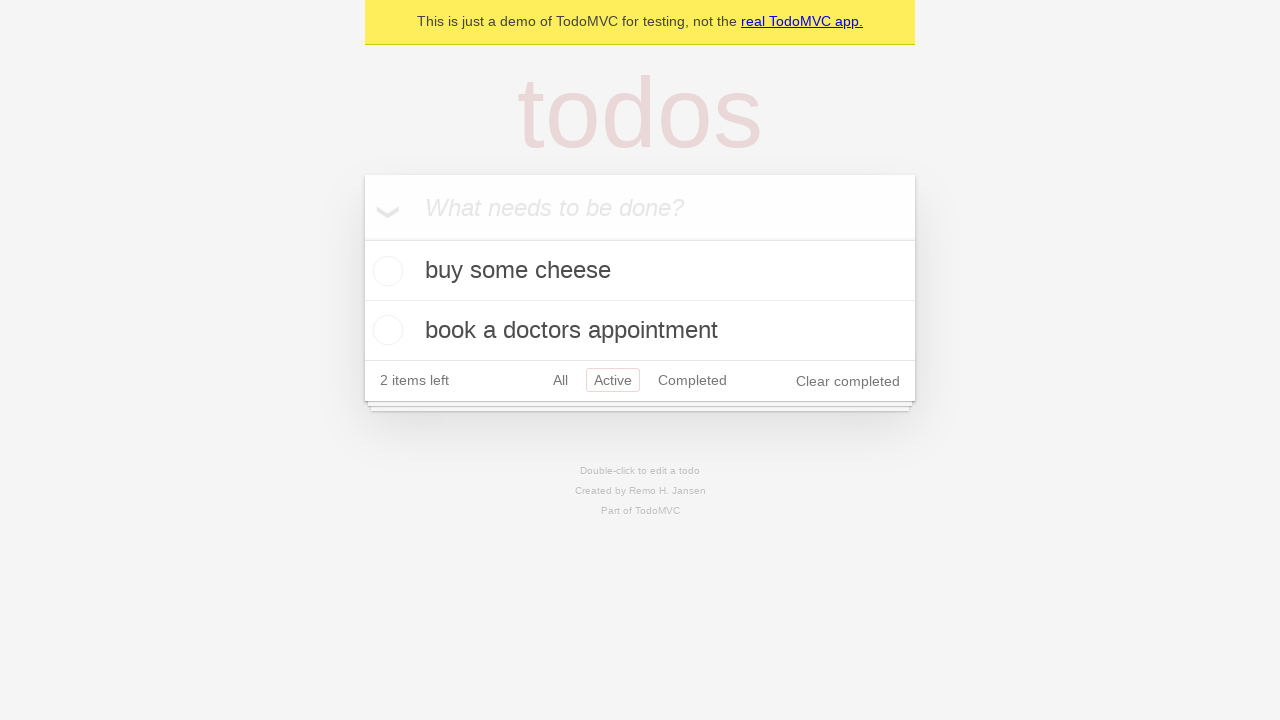

Clicked 'Completed' filter link at (692, 380) on internal:role=link[name="Completed"i]
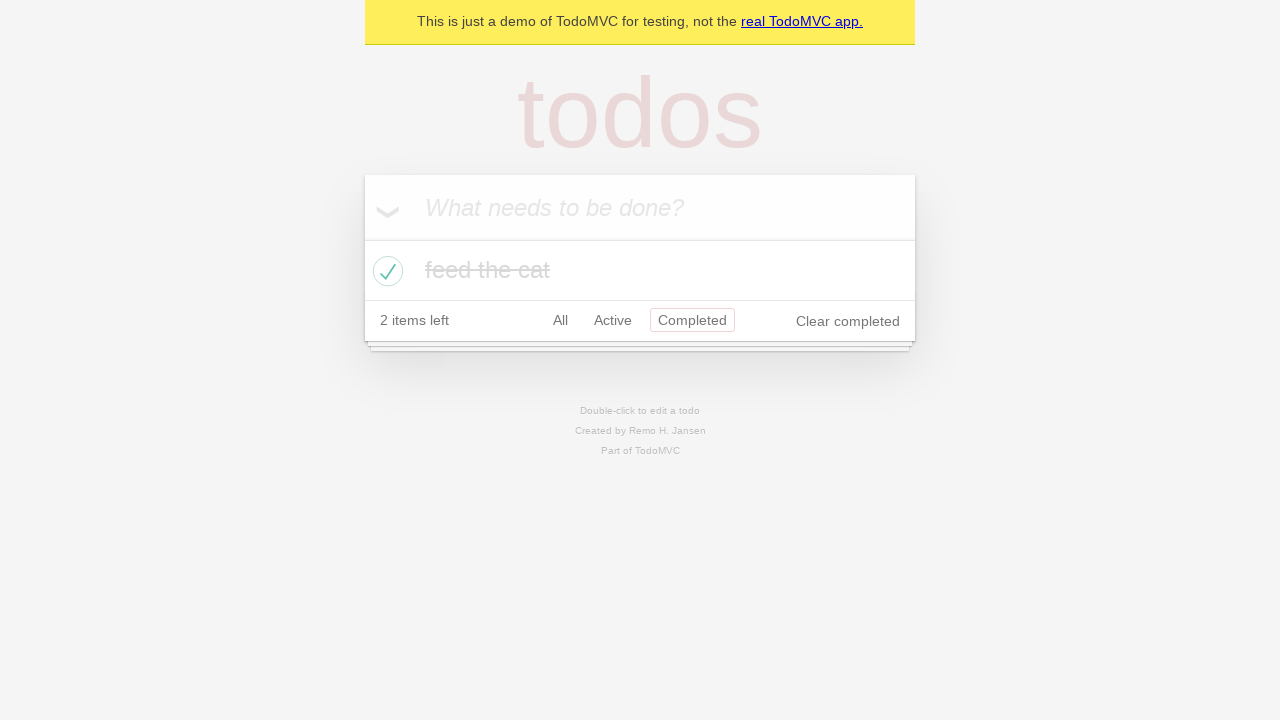

Navigated back to 'Active' filter using browser back button
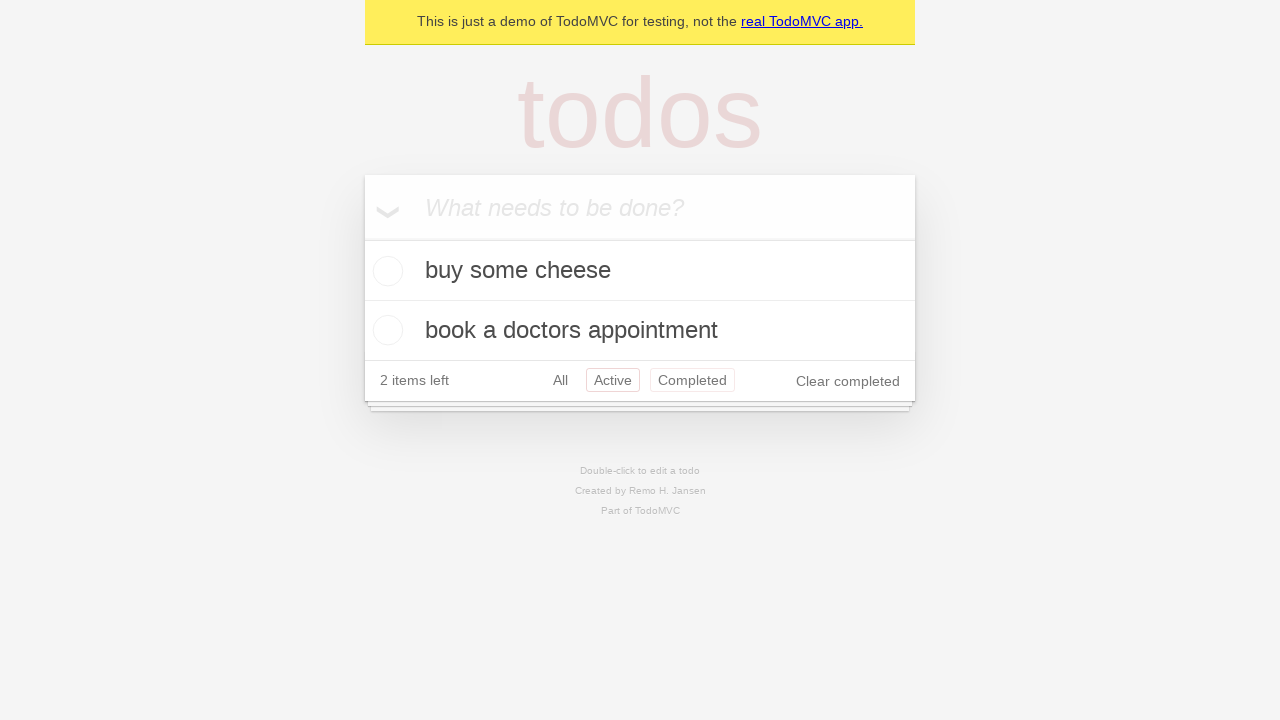

Navigated back to 'All' filter using browser back button
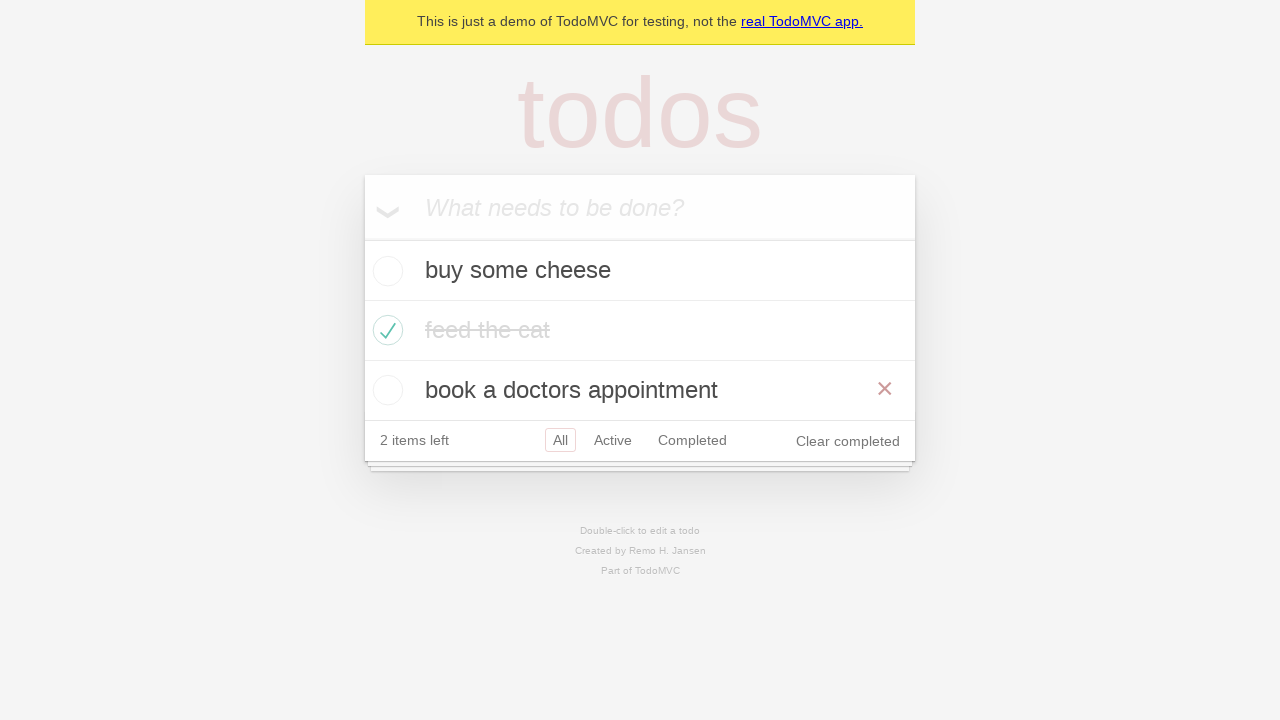

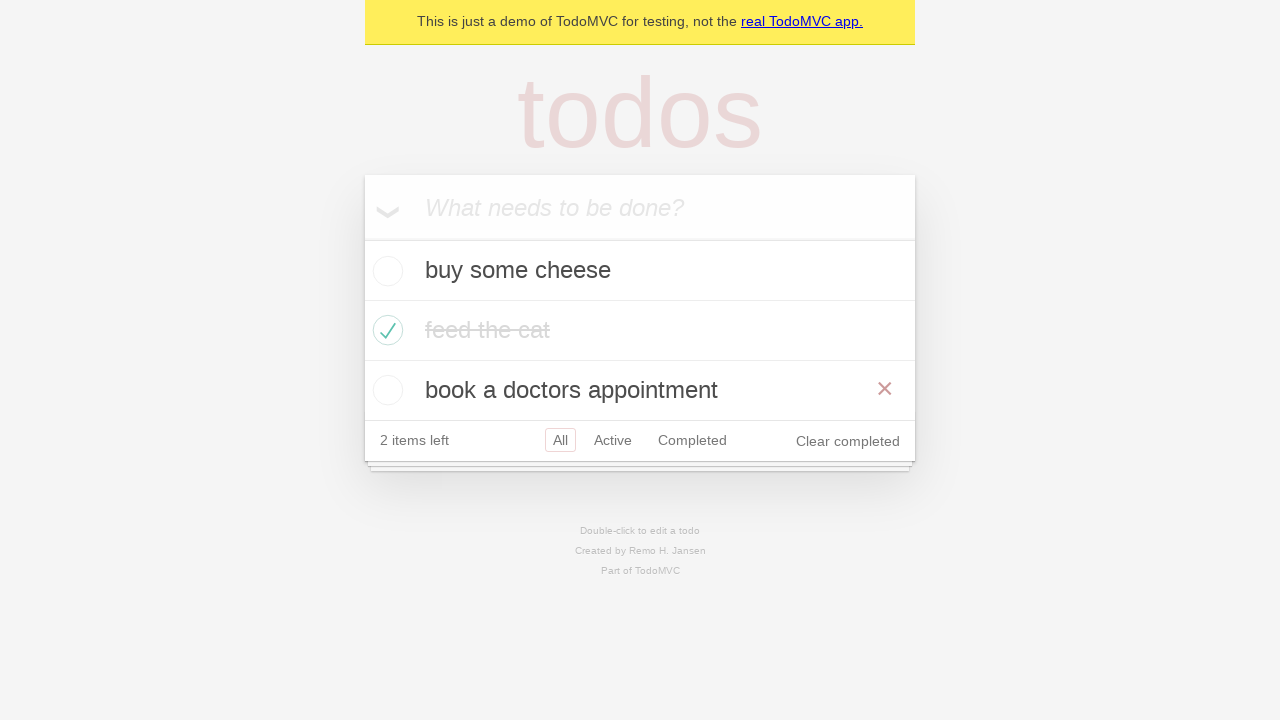